Tests displaying all items after filtering through different views

Starting URL: https://demo.playwright.dev/todomvc

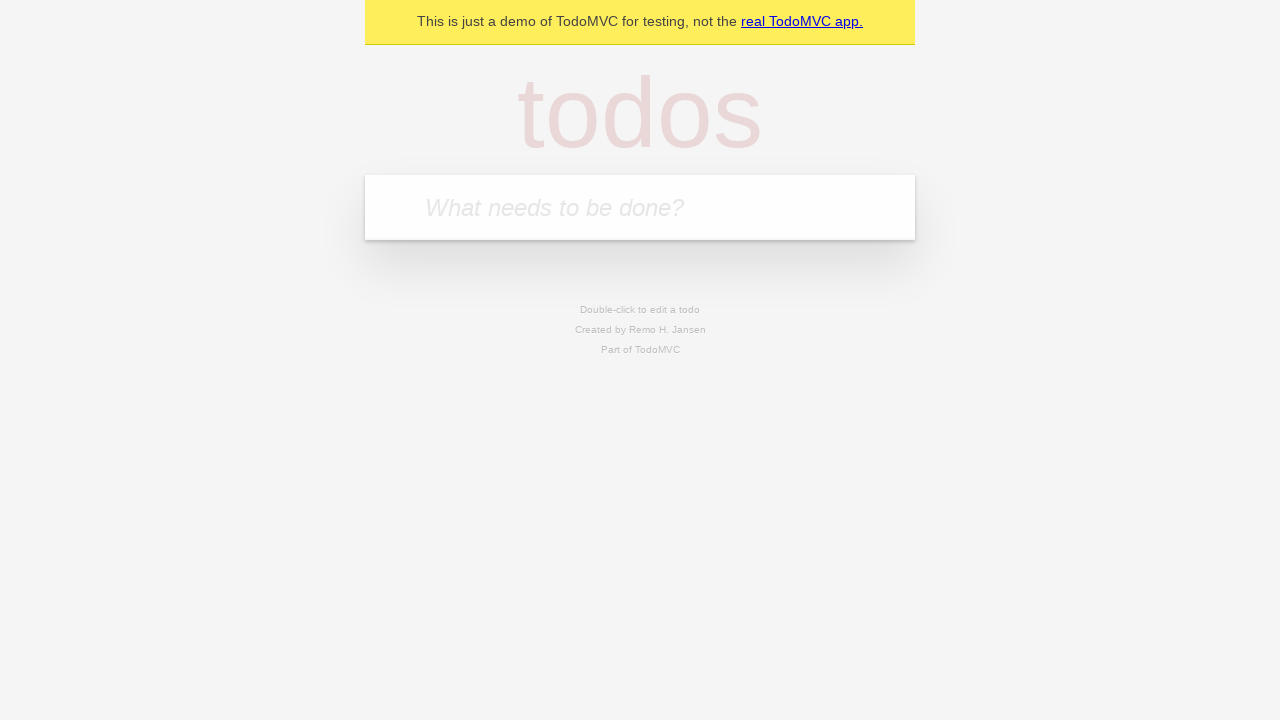

Filled todo input with 'buy some cheese' on internal:attr=[placeholder="What needs to be done?"i]
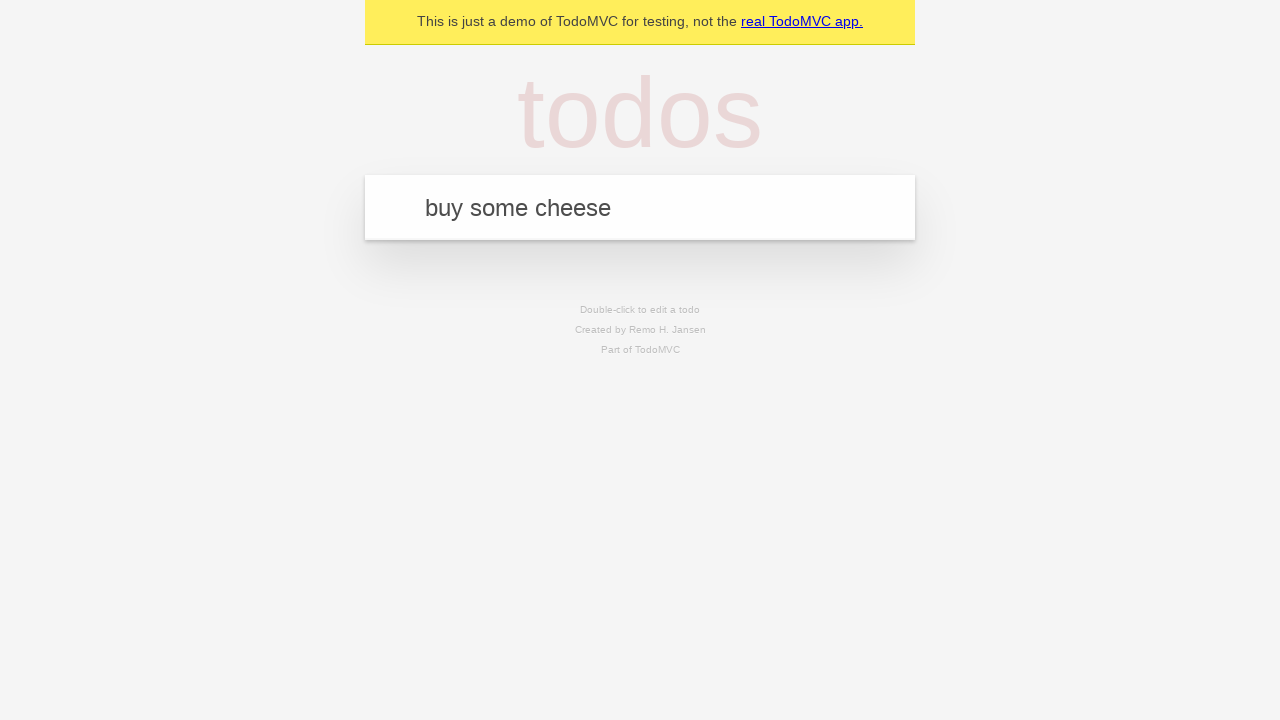

Pressed Enter to create first todo on internal:attr=[placeholder="What needs to be done?"i]
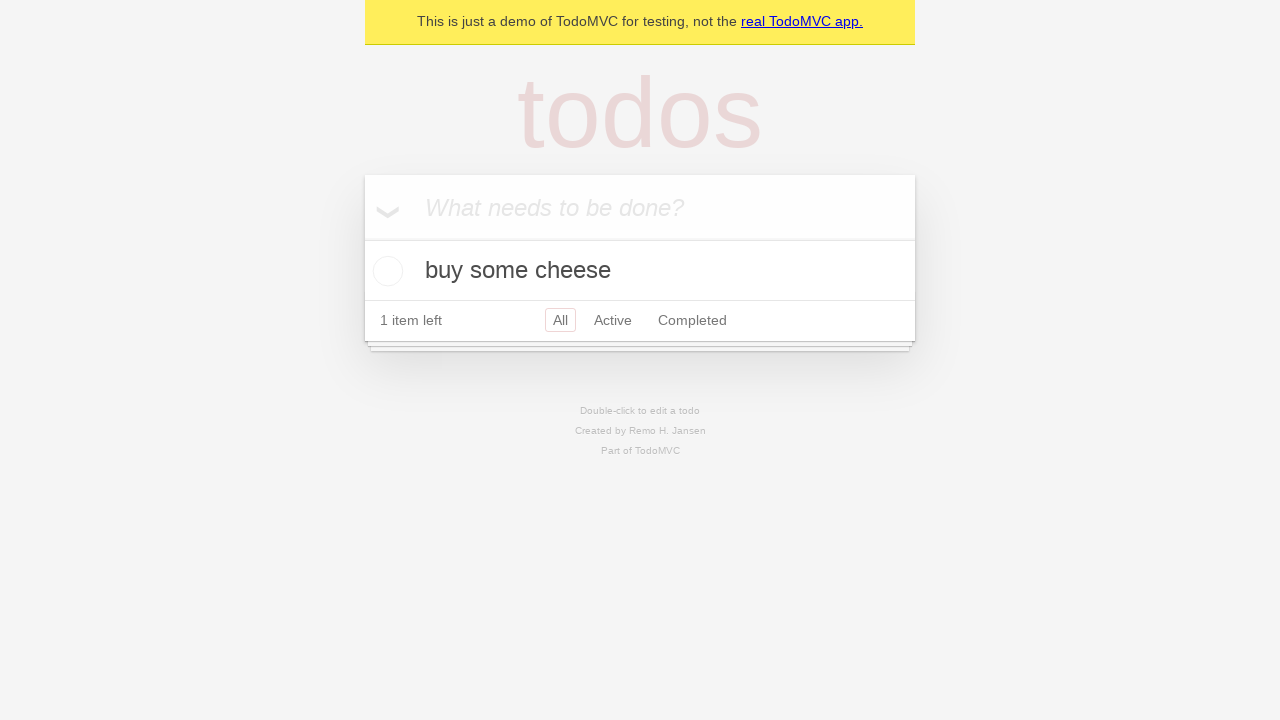

Filled todo input with 'feed the cat' on internal:attr=[placeholder="What needs to be done?"i]
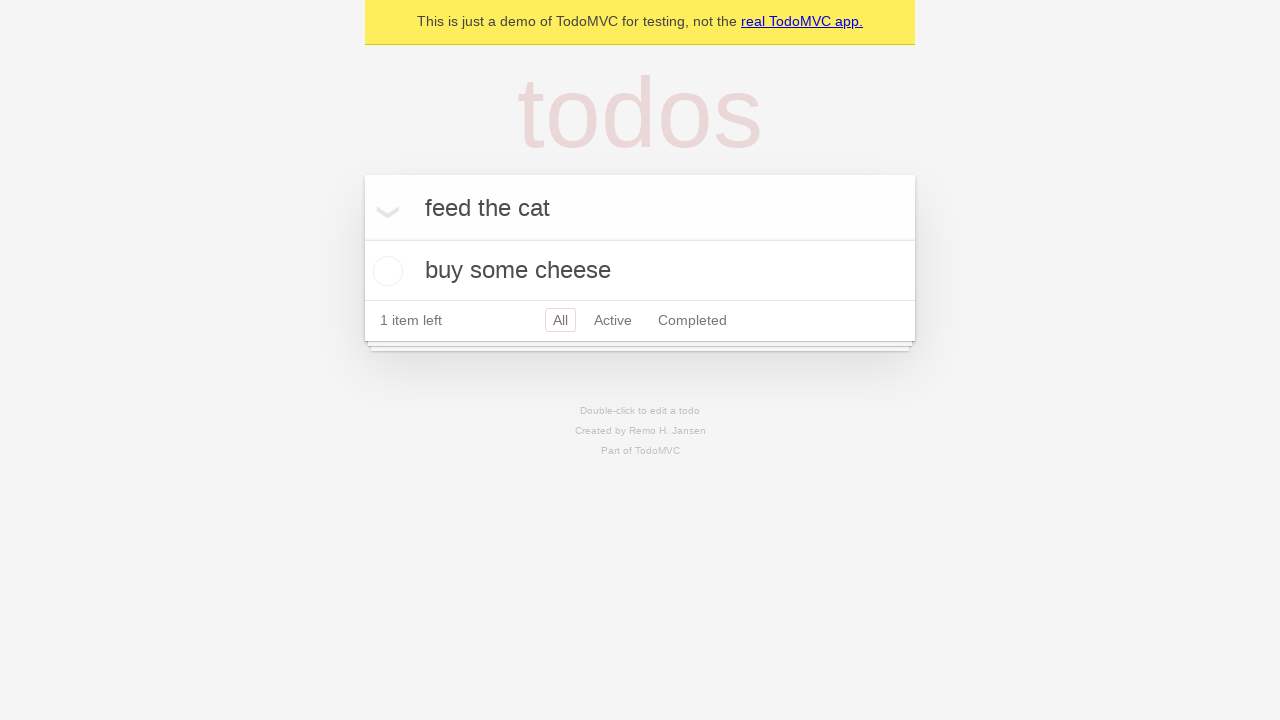

Pressed Enter to create second todo on internal:attr=[placeholder="What needs to be done?"i]
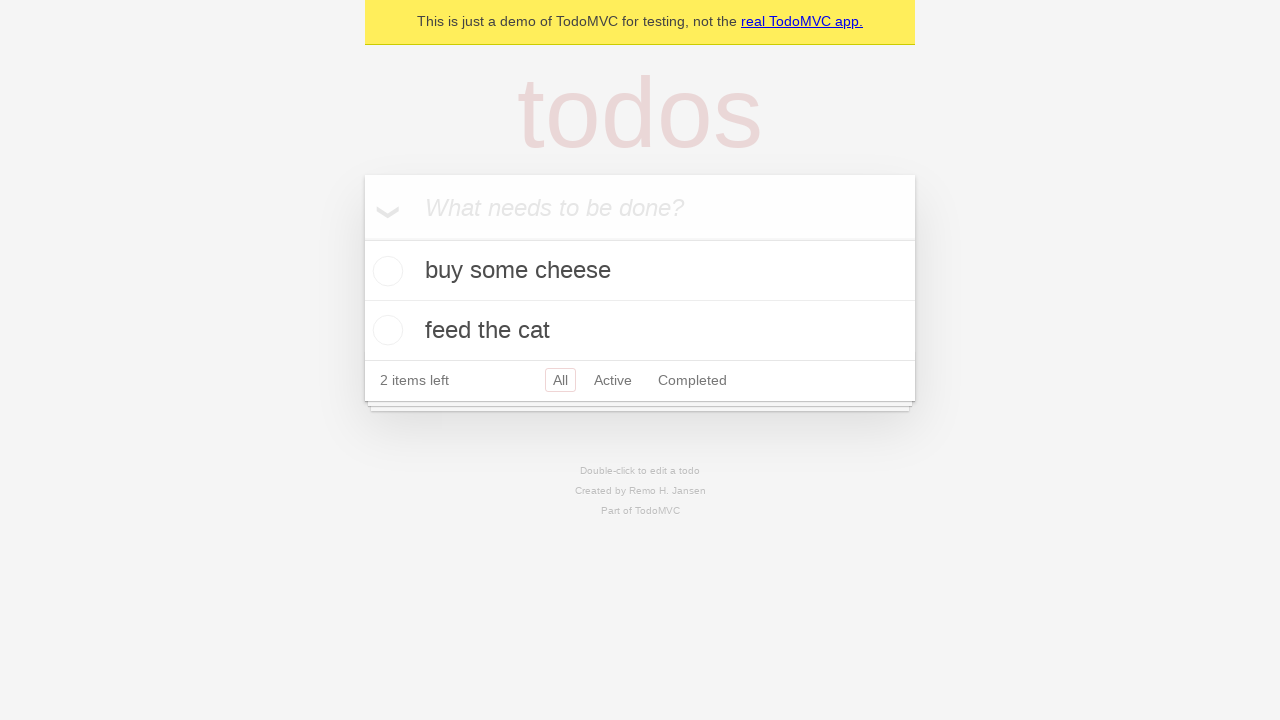

Filled todo input with 'book a doctors appointment' on internal:attr=[placeholder="What needs to be done?"i]
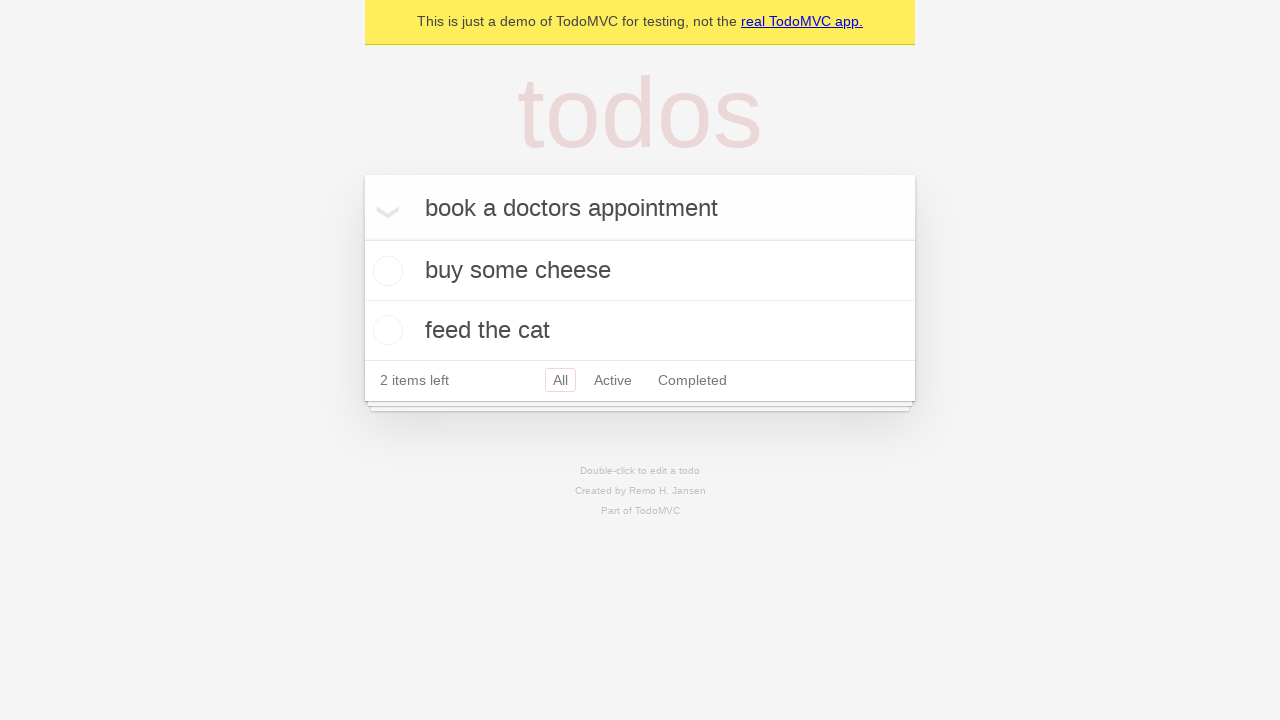

Pressed Enter to create third todo on internal:attr=[placeholder="What needs to be done?"i]
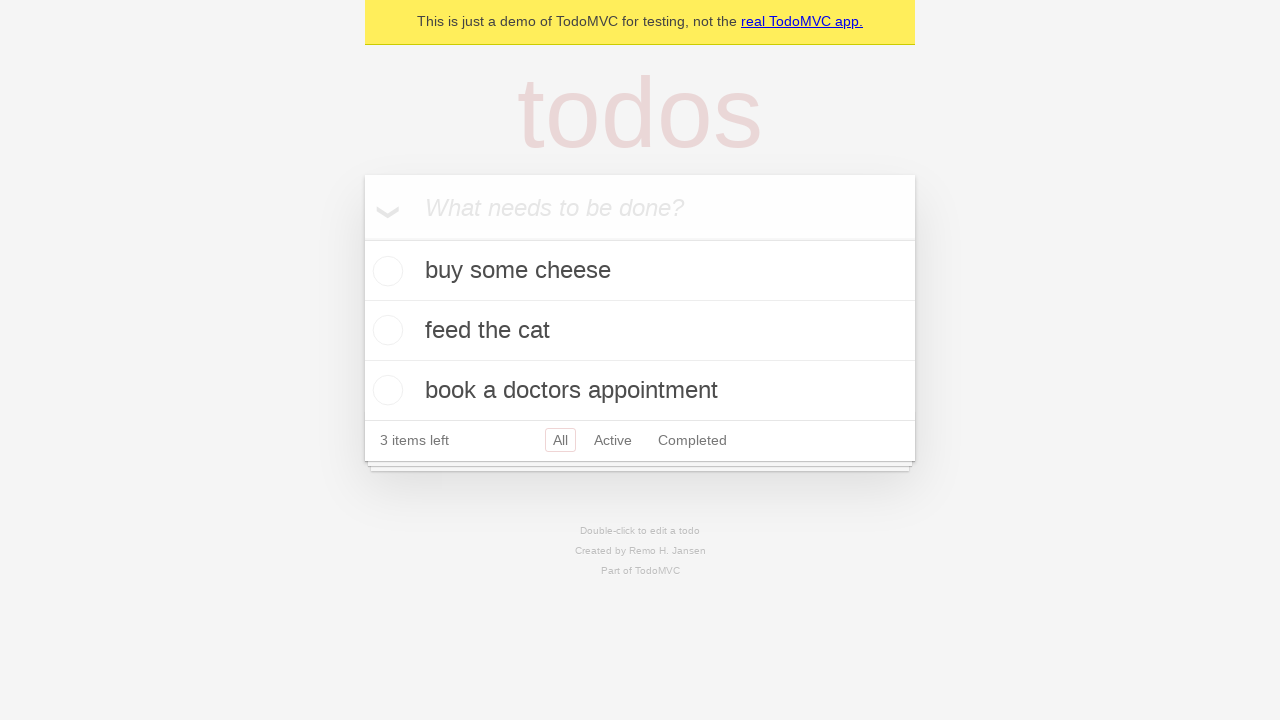

Checked the second todo item at (385, 330) on internal:testid=[data-testid="todo-item"s] >> nth=1 >> internal:role=checkbox
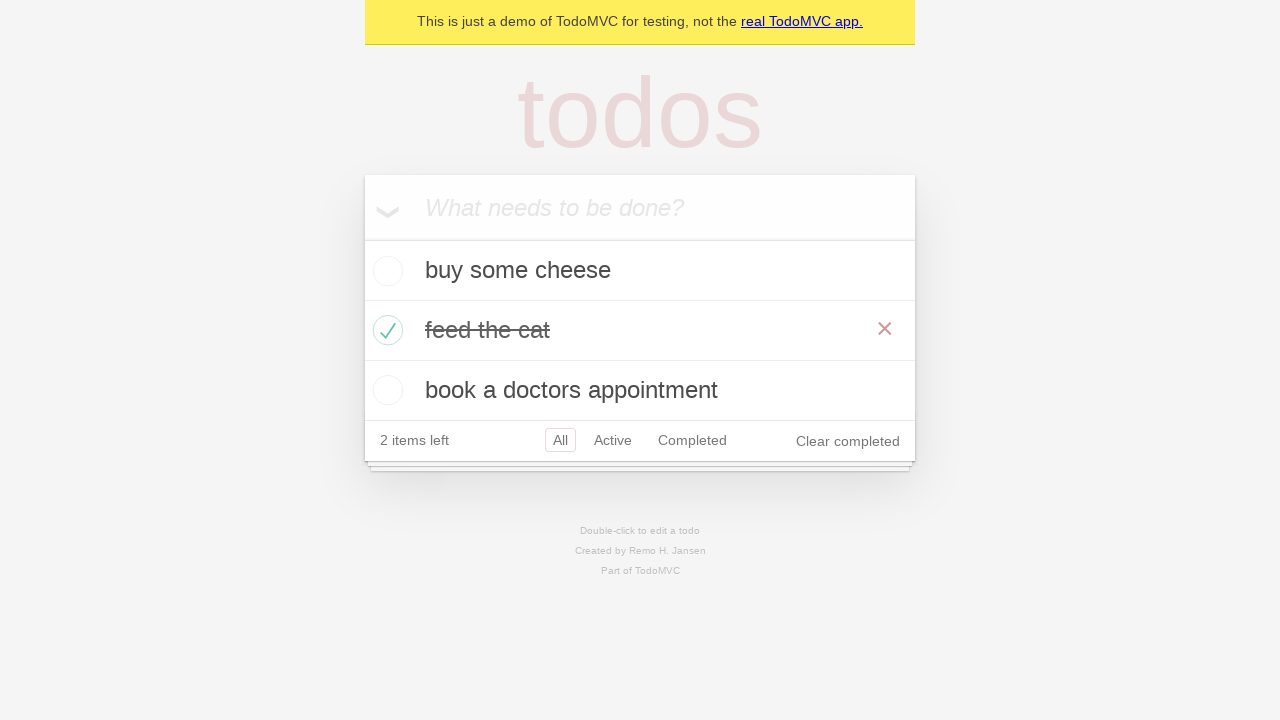

Clicked Active filter to show only active todos at (613, 440) on internal:role=link[name="Active"i]
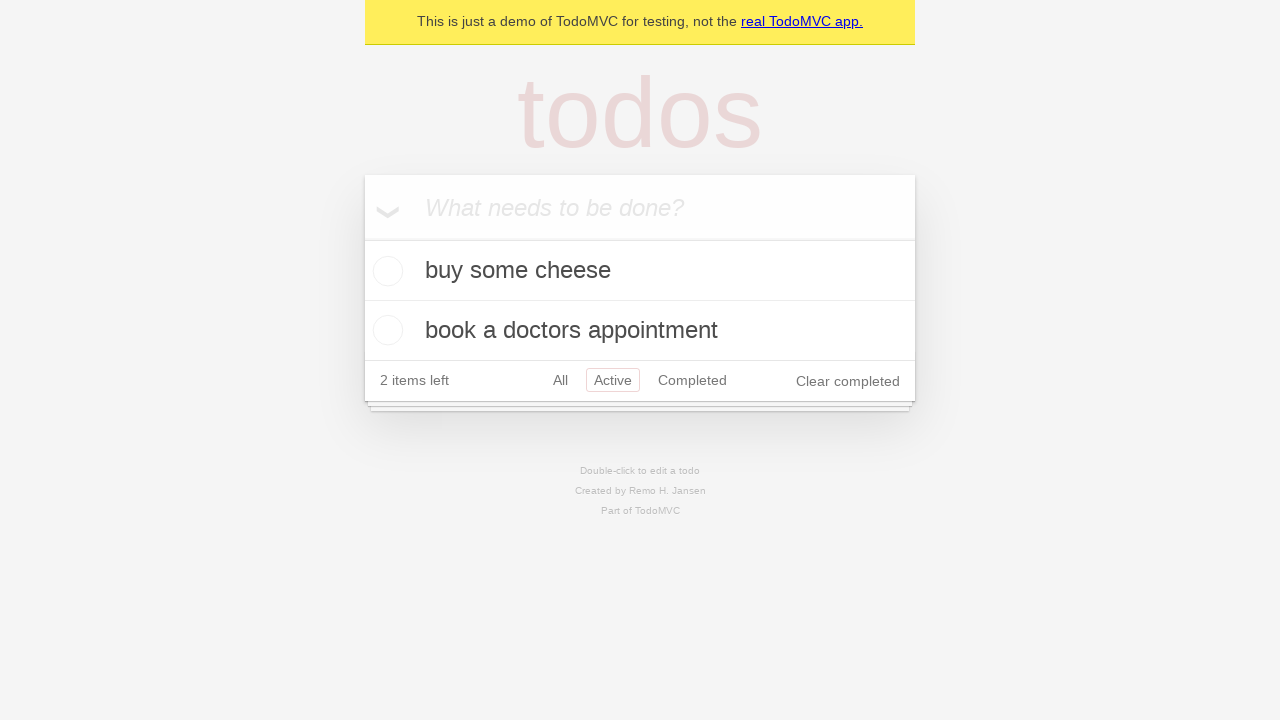

Clicked Completed filter to show only completed todos at (692, 380) on internal:role=link[name="Completed"i]
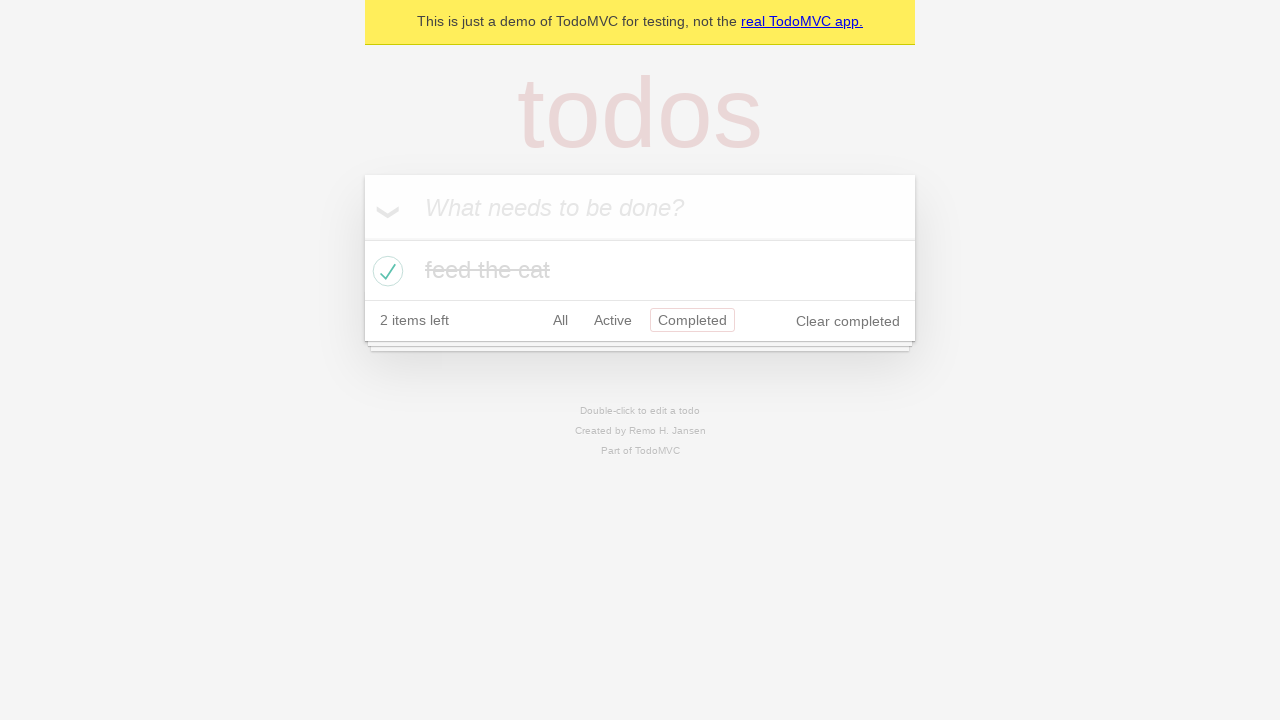

Clicked All filter to display all items at (560, 320) on internal:role=link[name="All"i]
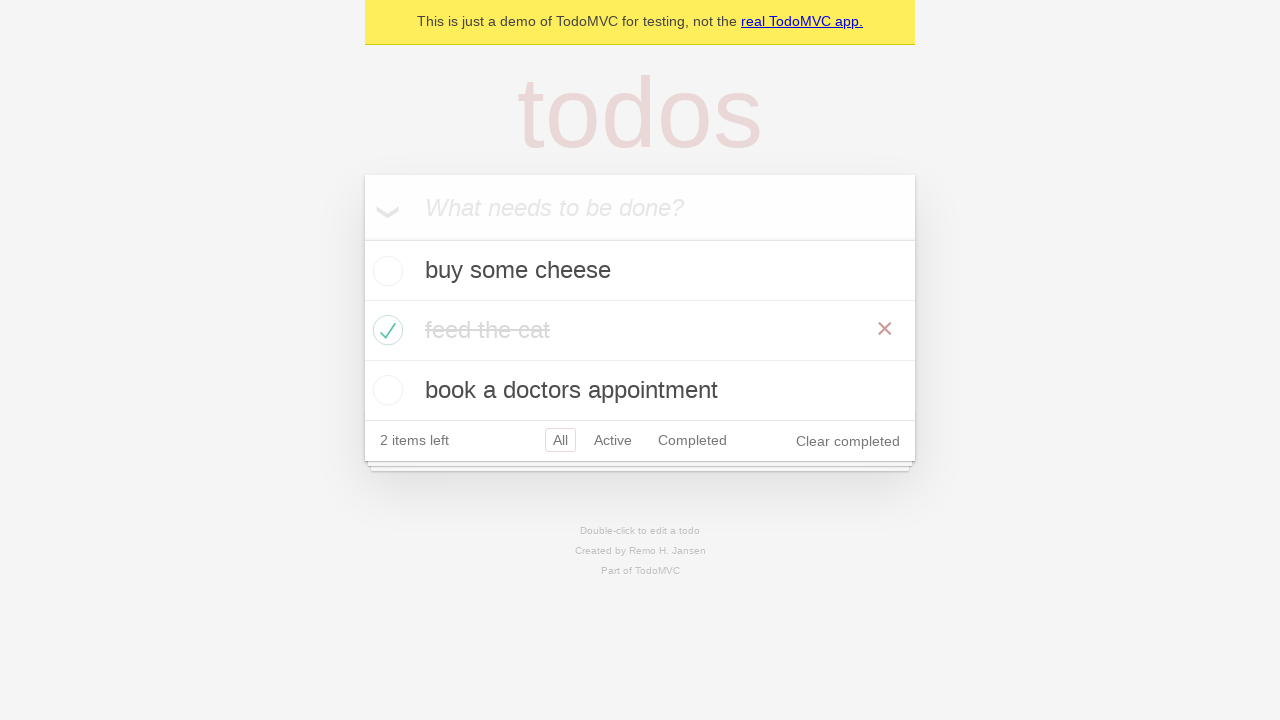

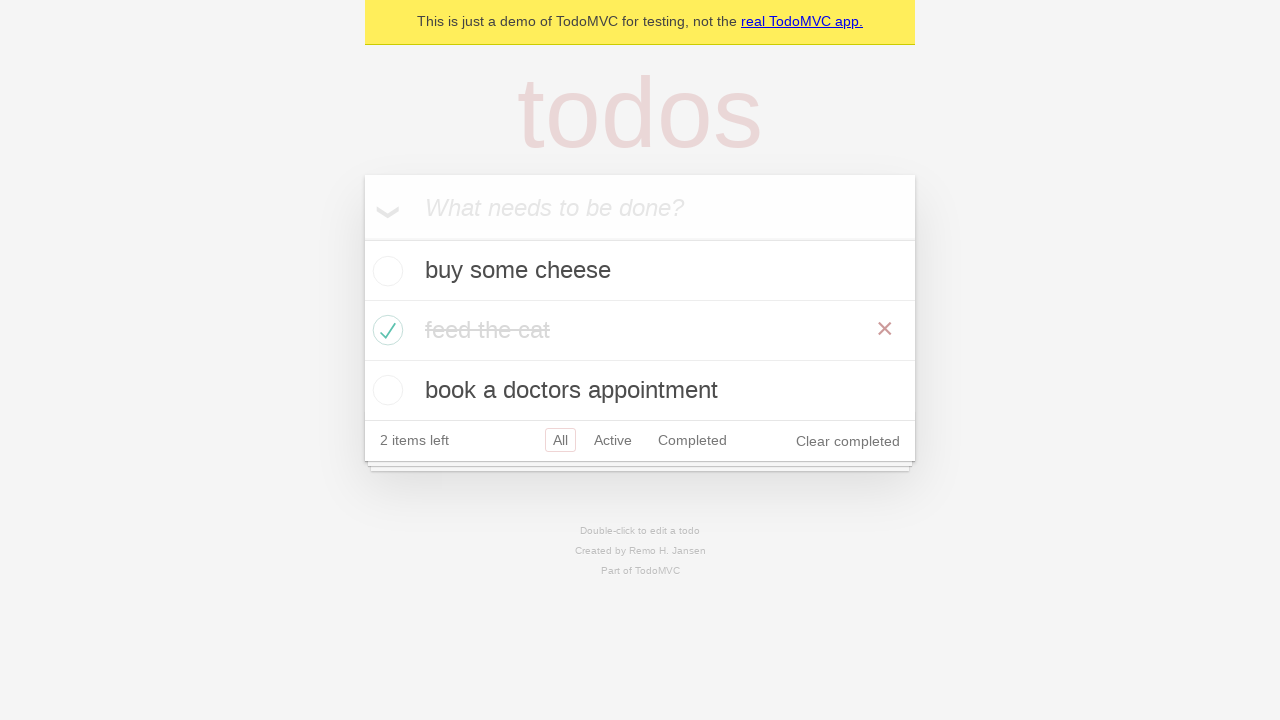